Tests window handling by opening a new window, switching between windows, and verifying page titles and text content in each window

Starting URL: https://the-internet.herokuapp.com/windows

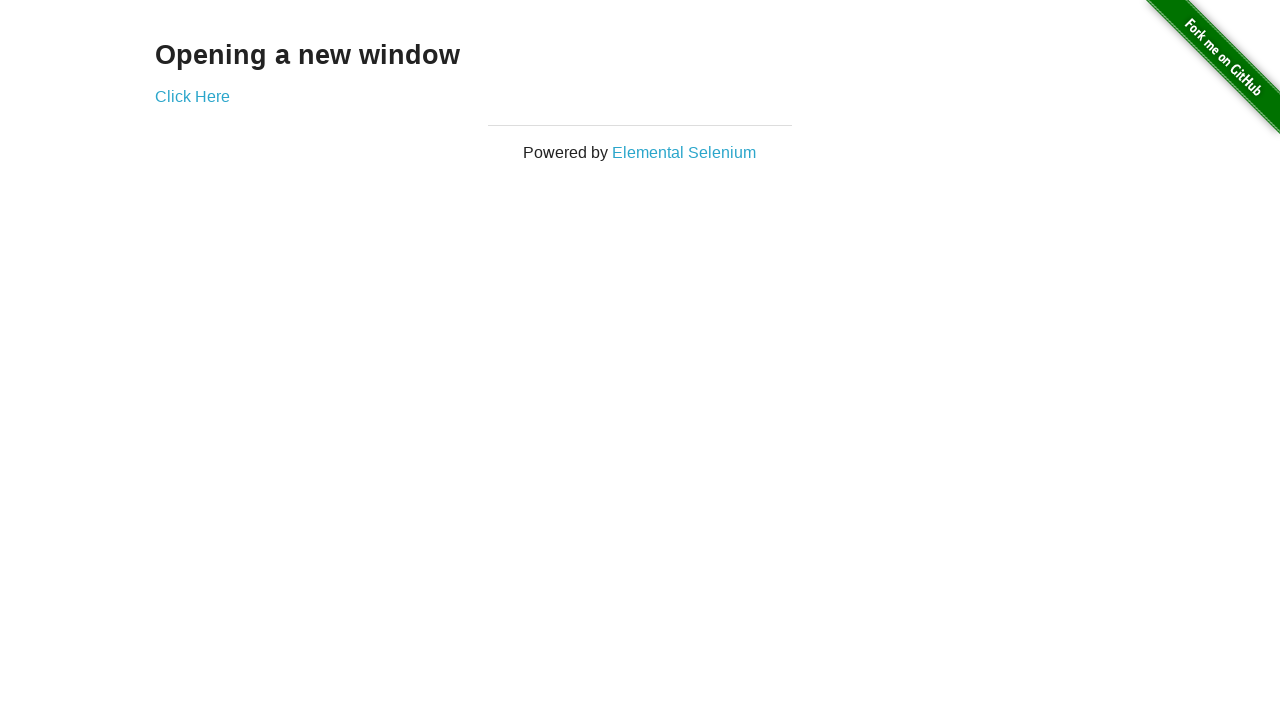

Located h3 heading element on main page
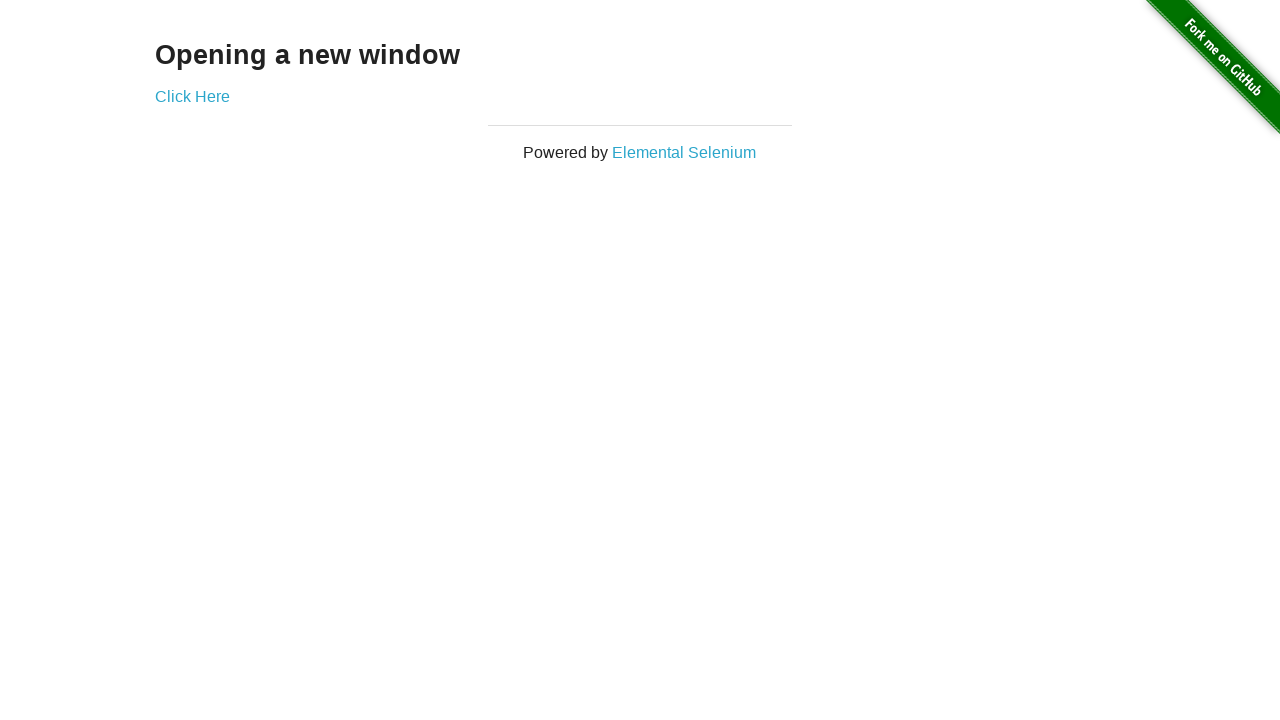

Verified main page heading text is 'Opening a new window'
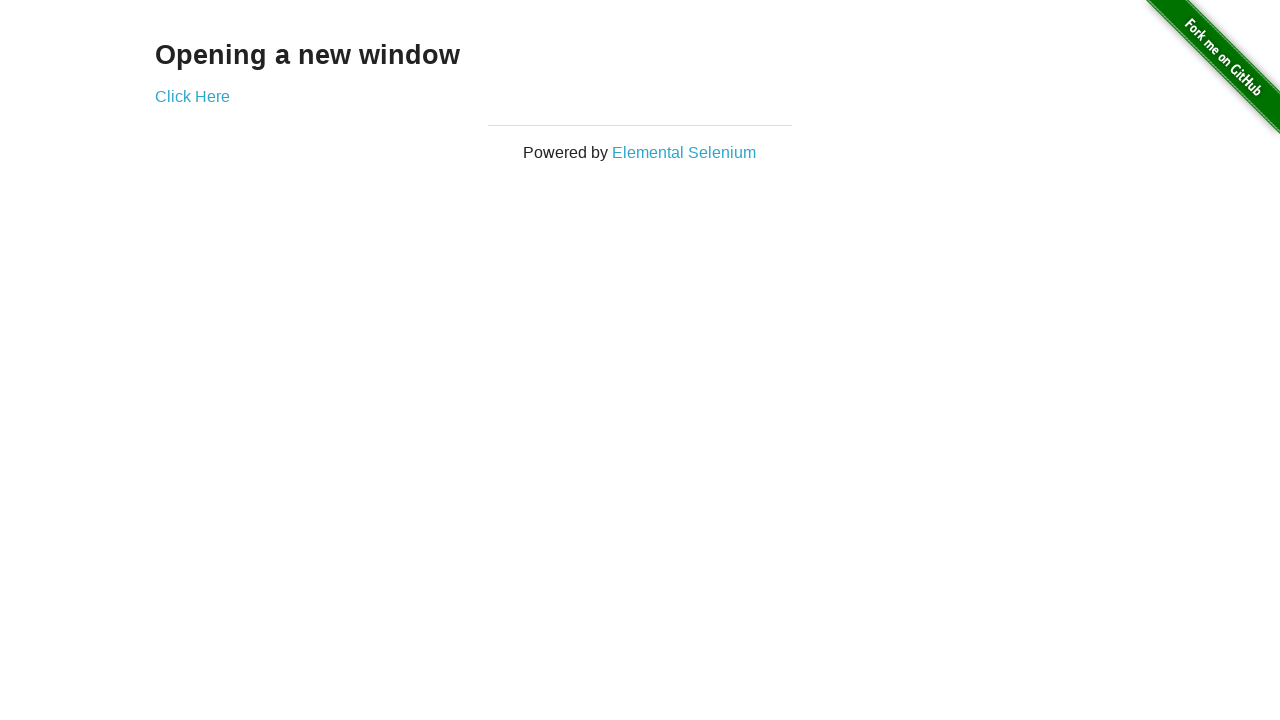

Verified main page title is 'The Internet'
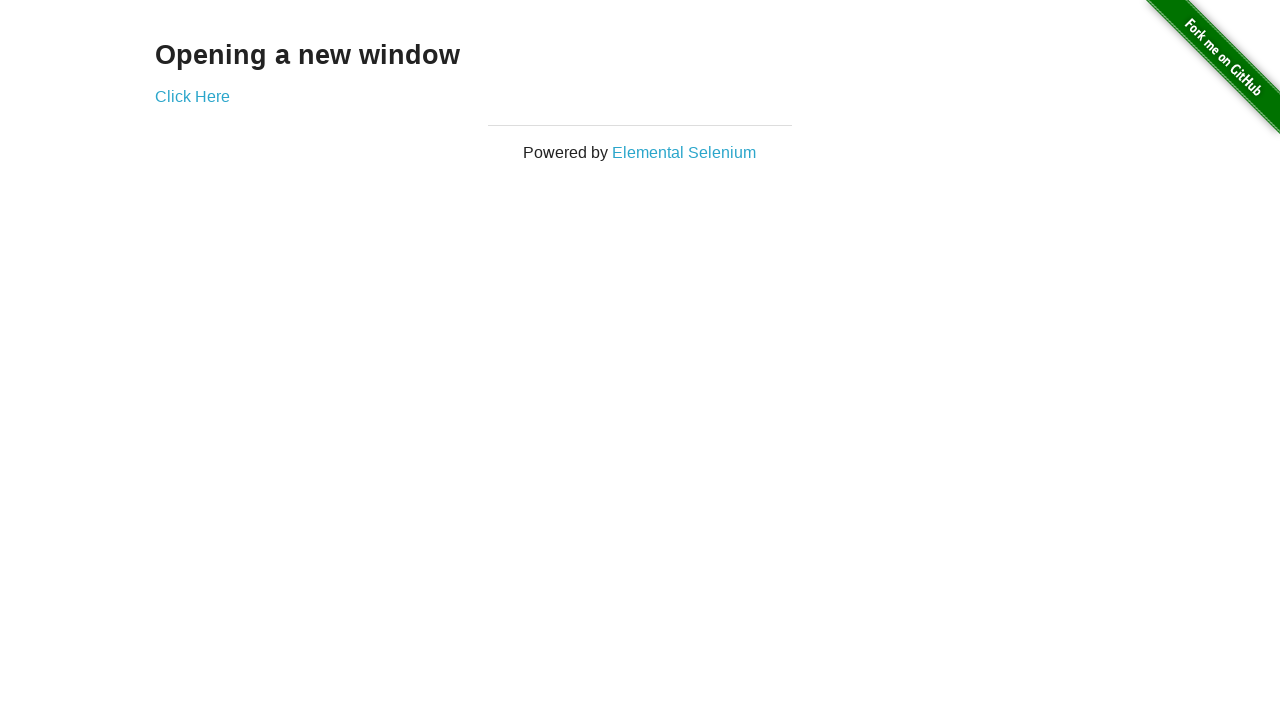

Clicked 'Click Here' link to open new window at (192, 96) on text='Click Here'
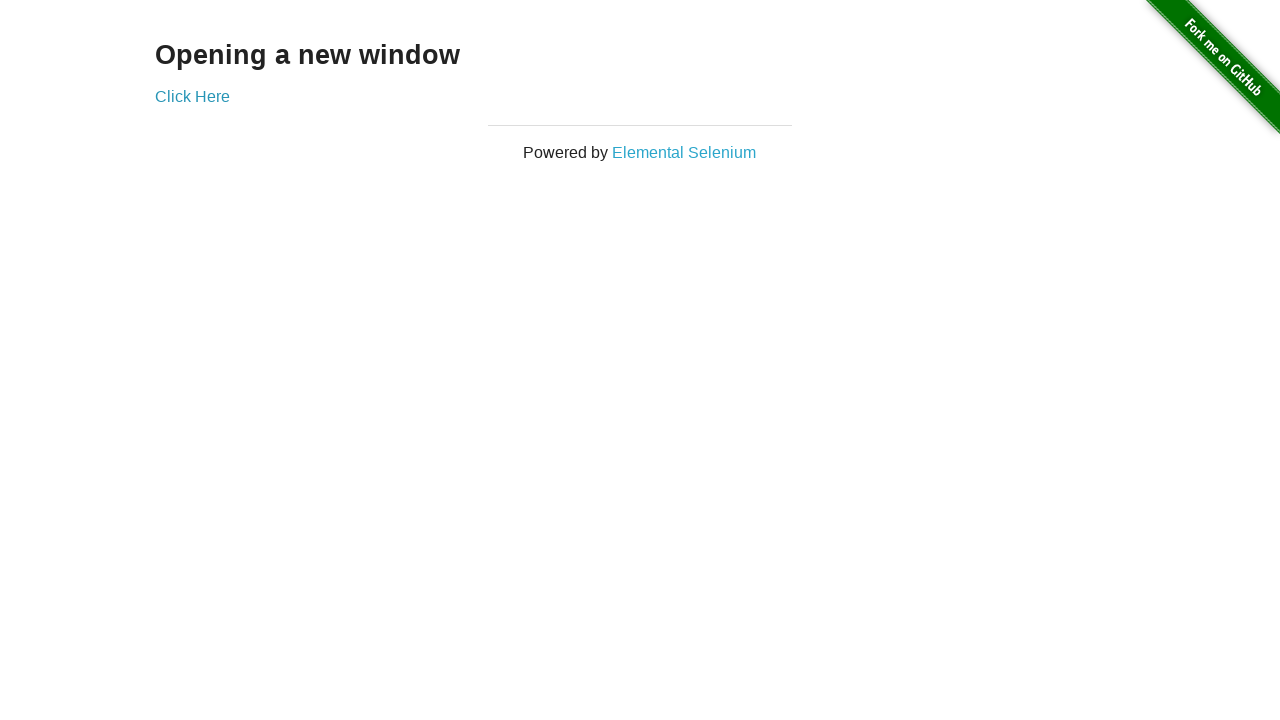

New window loaded and ready
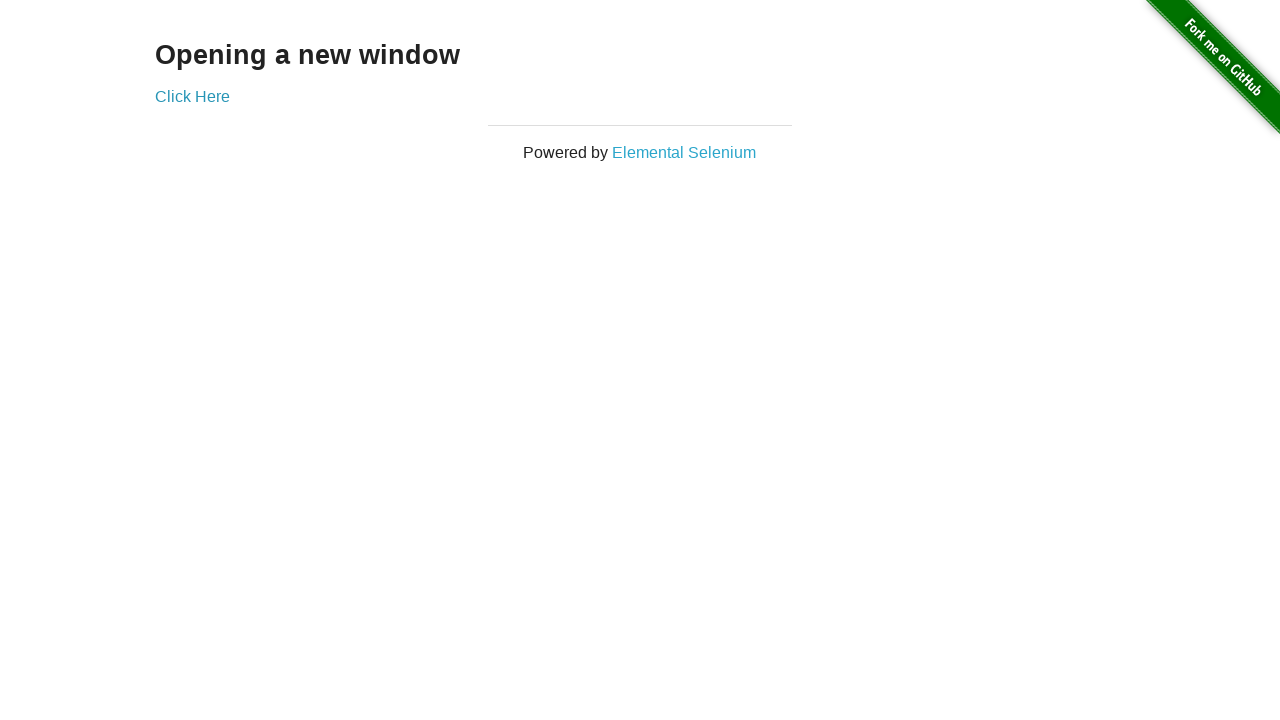

Verified new window title is 'New Window'
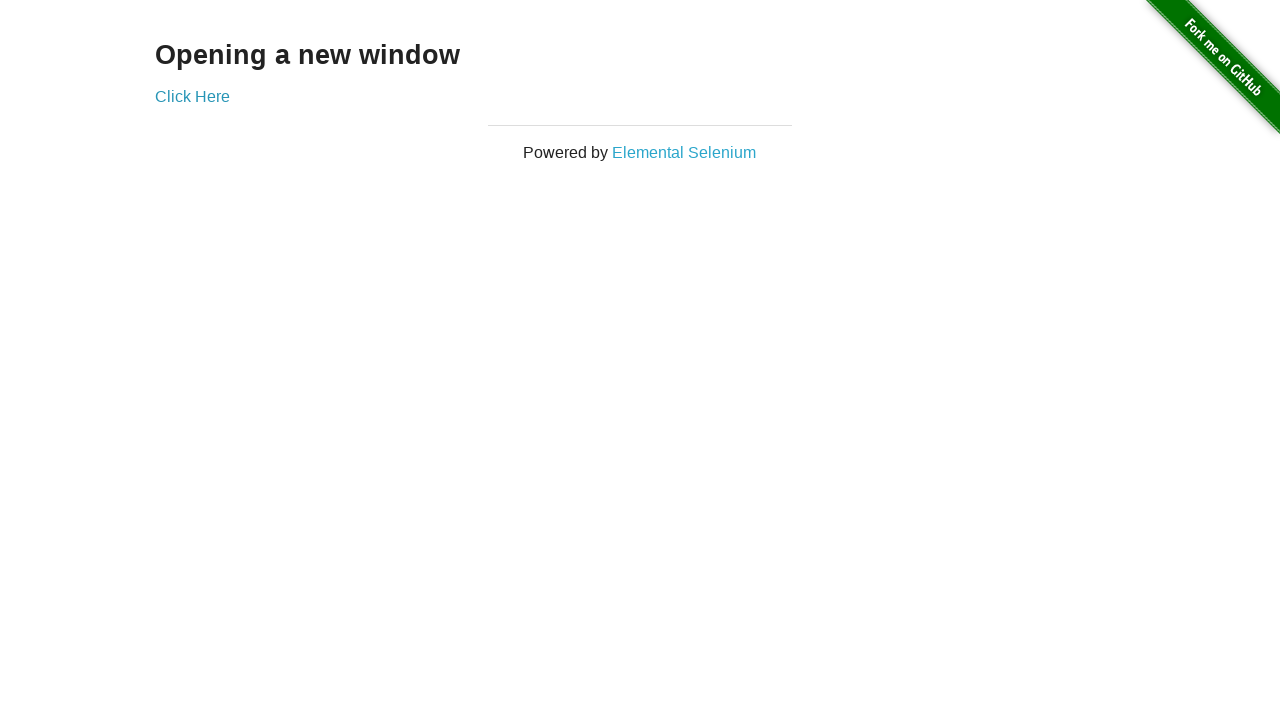

Located h3 heading element in new window
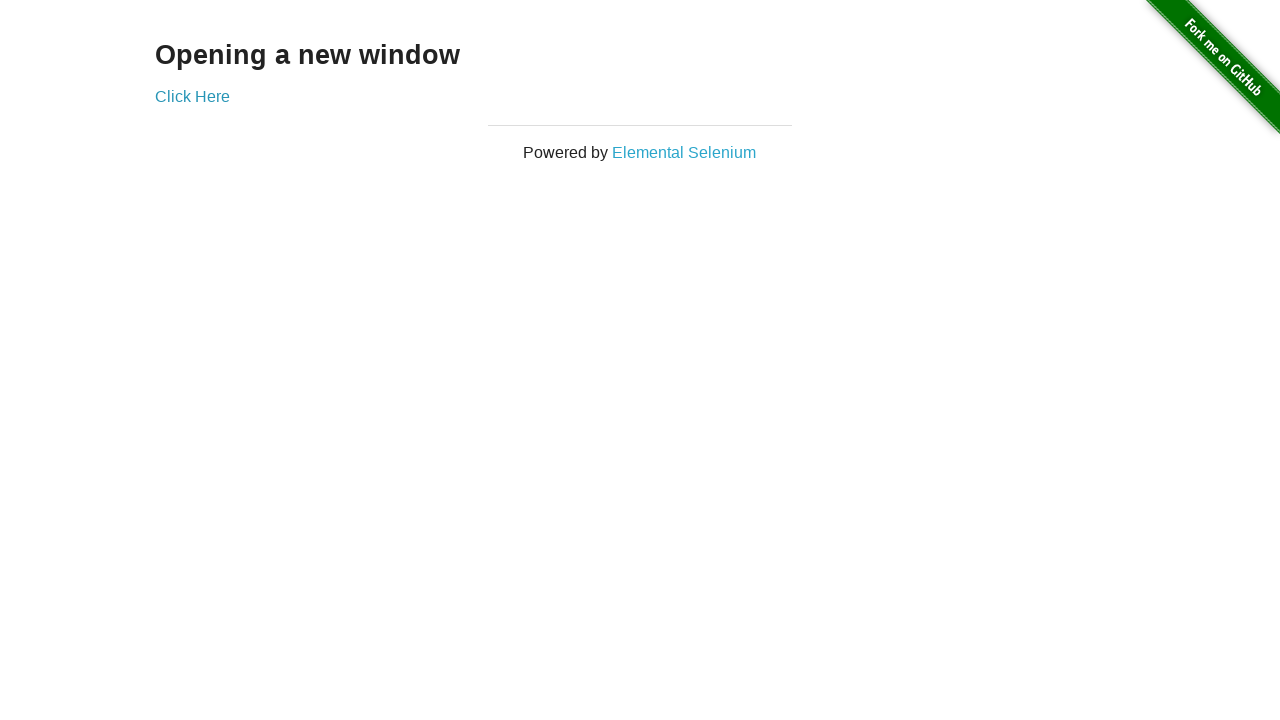

Verified new window heading text is 'New Window'
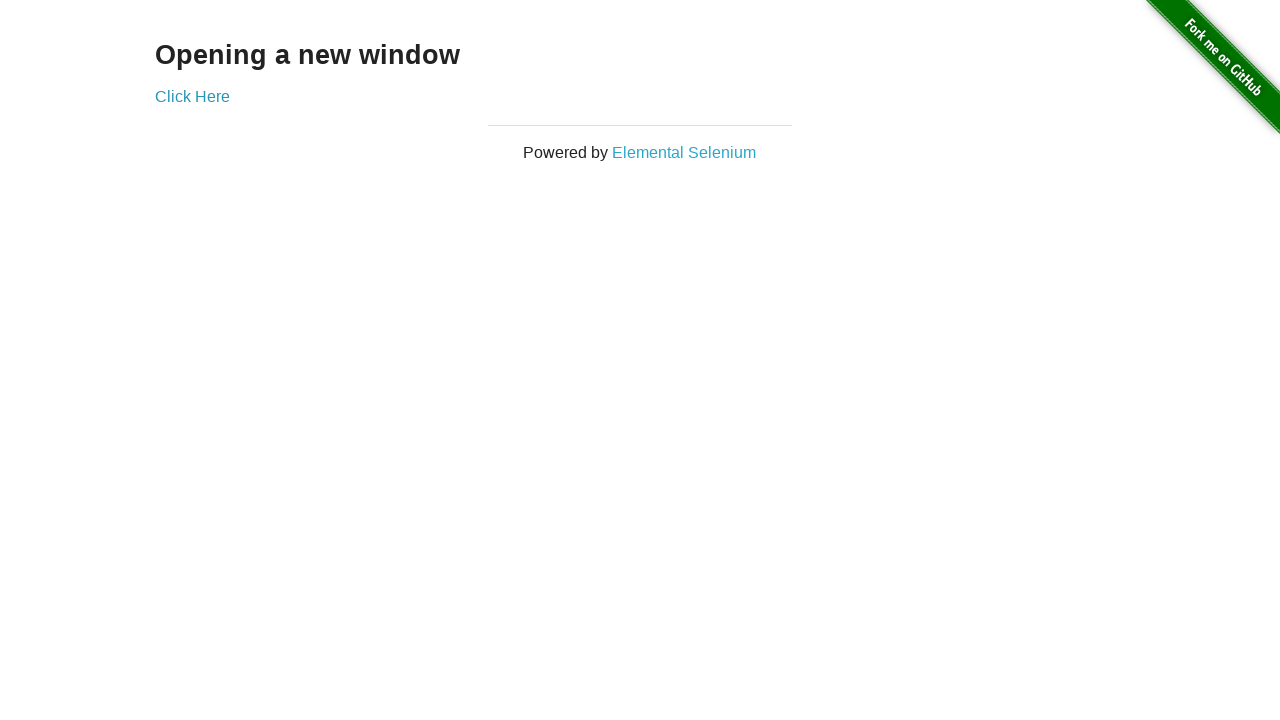

Closed new window
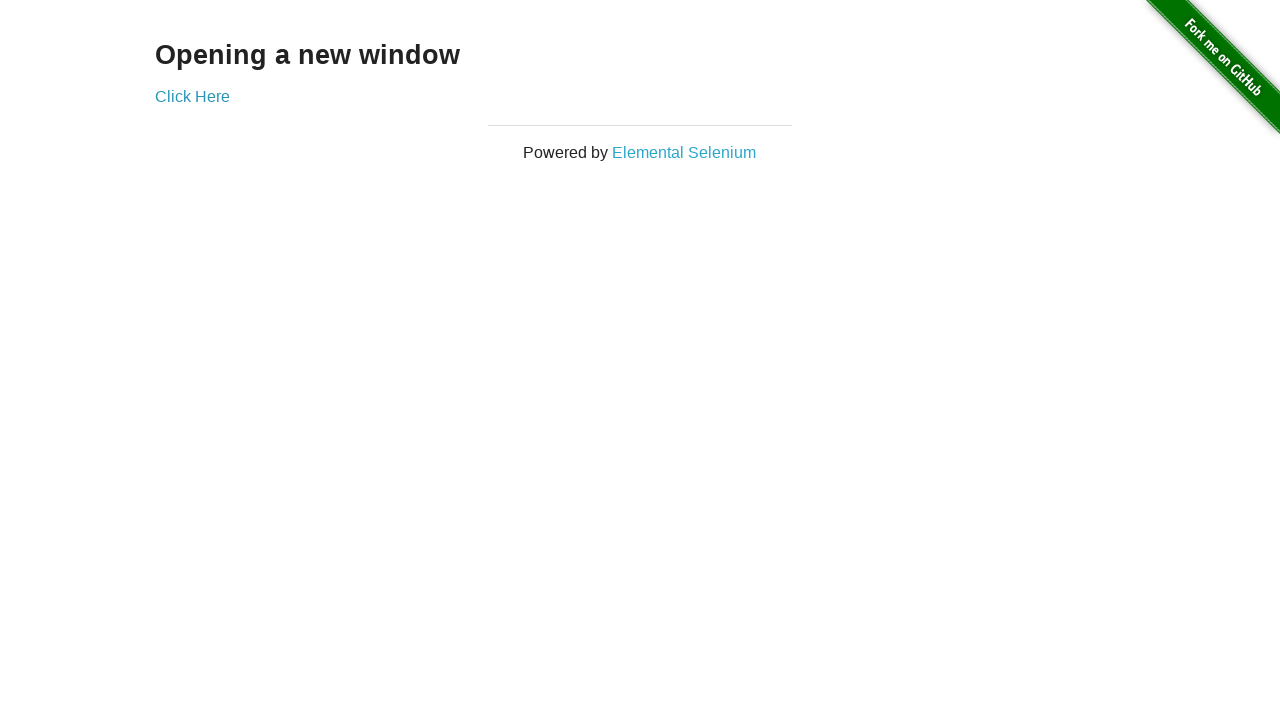

Verified original page title is 'The Internet' after closing new window
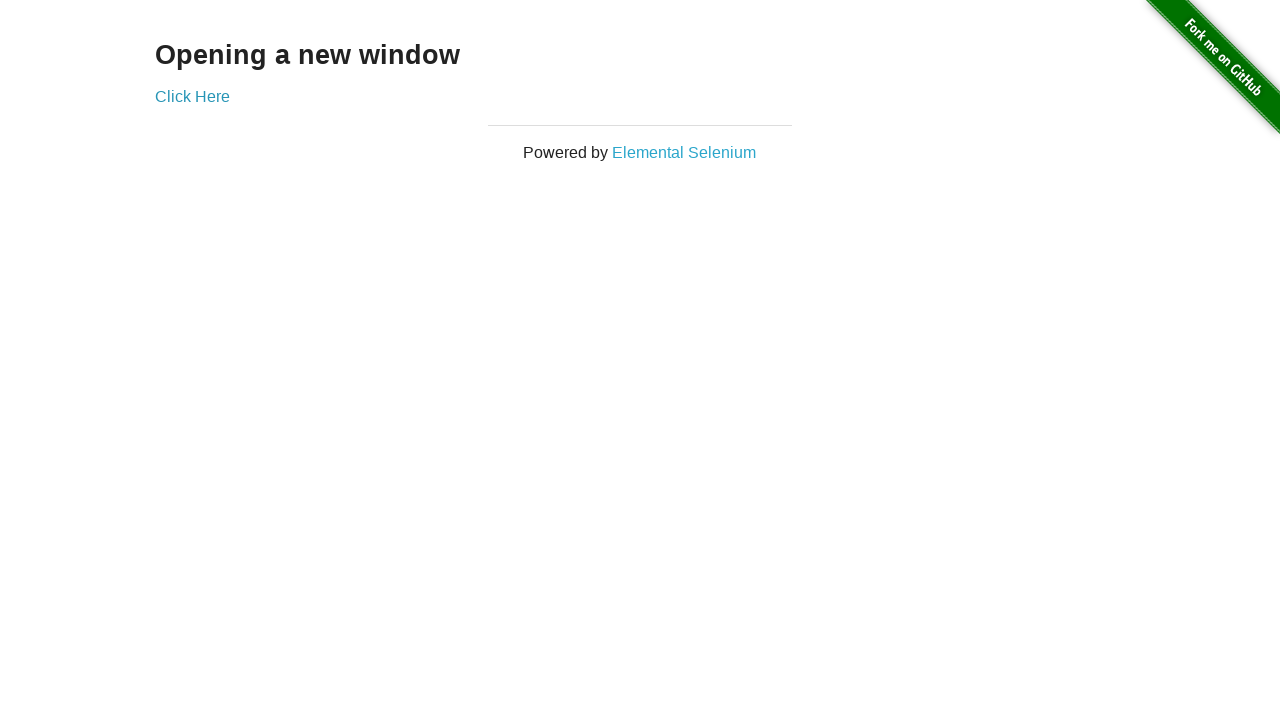

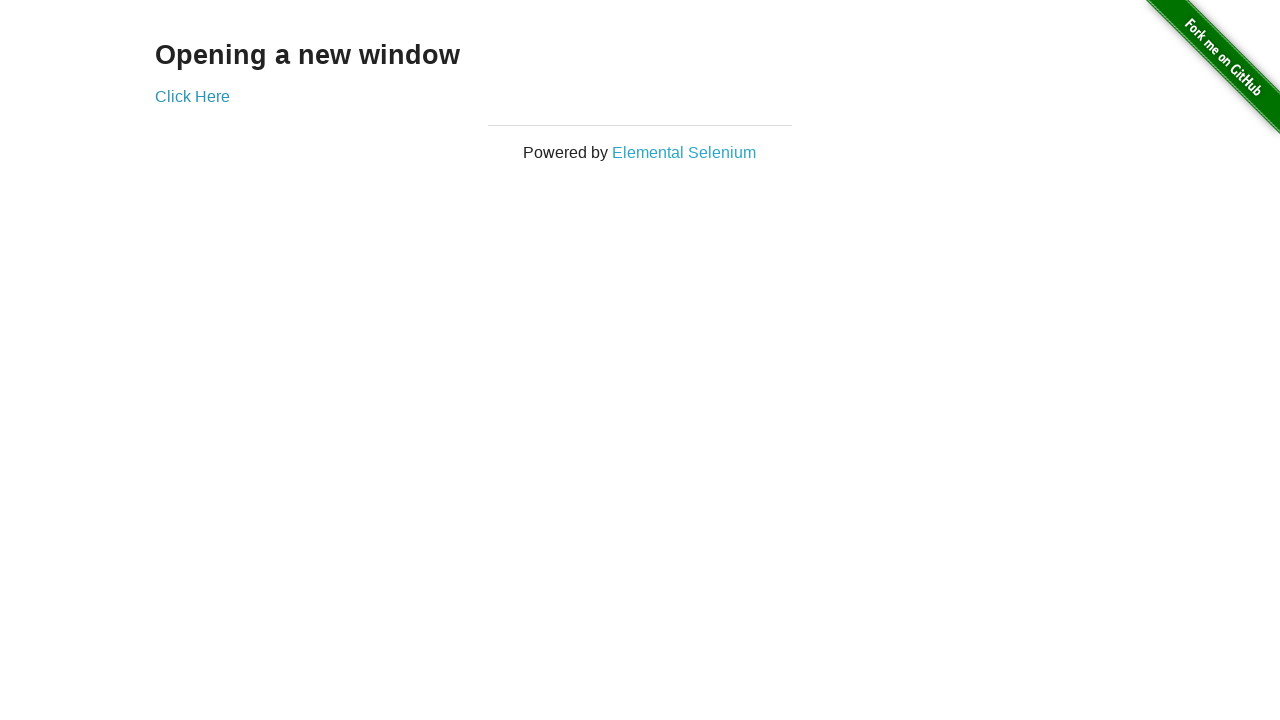